Tests web table interaction by selecting a user checkbox and verifying navigation through table cells using XPath relationships

Starting URL: https://selectorshub.com/xpath-practice-page/

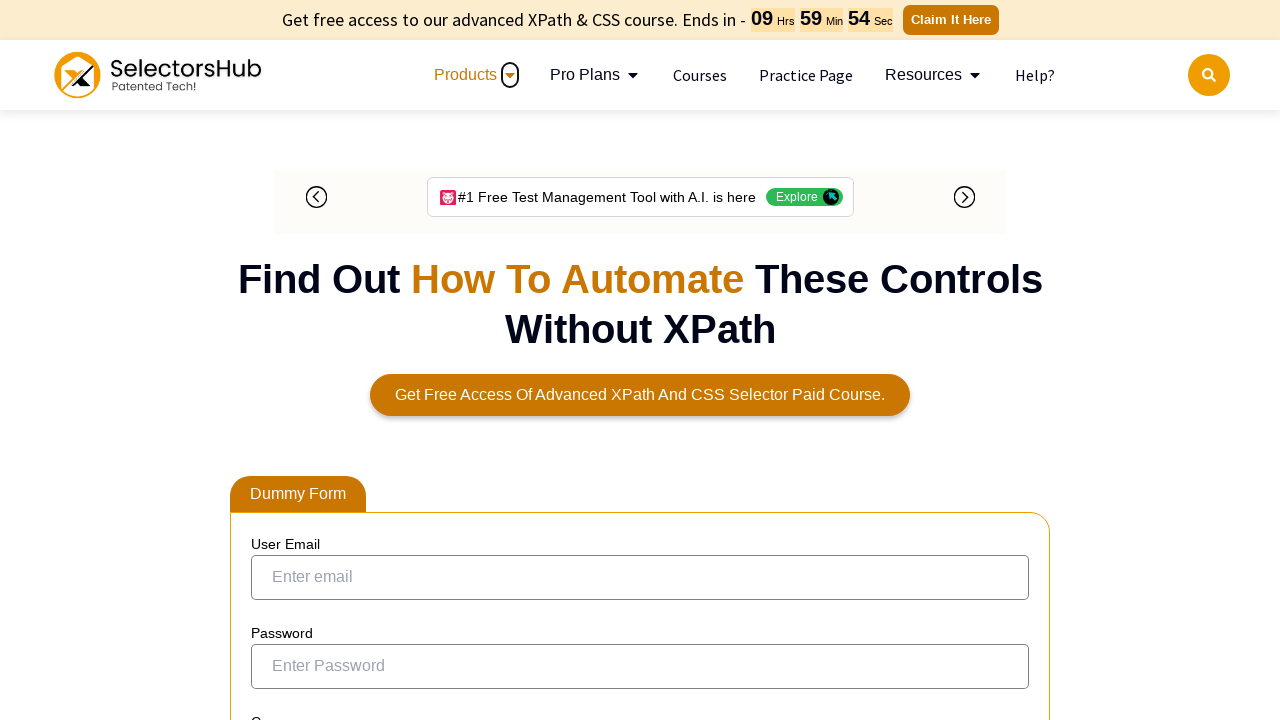

Waited for John.Smith link to be visible in the table
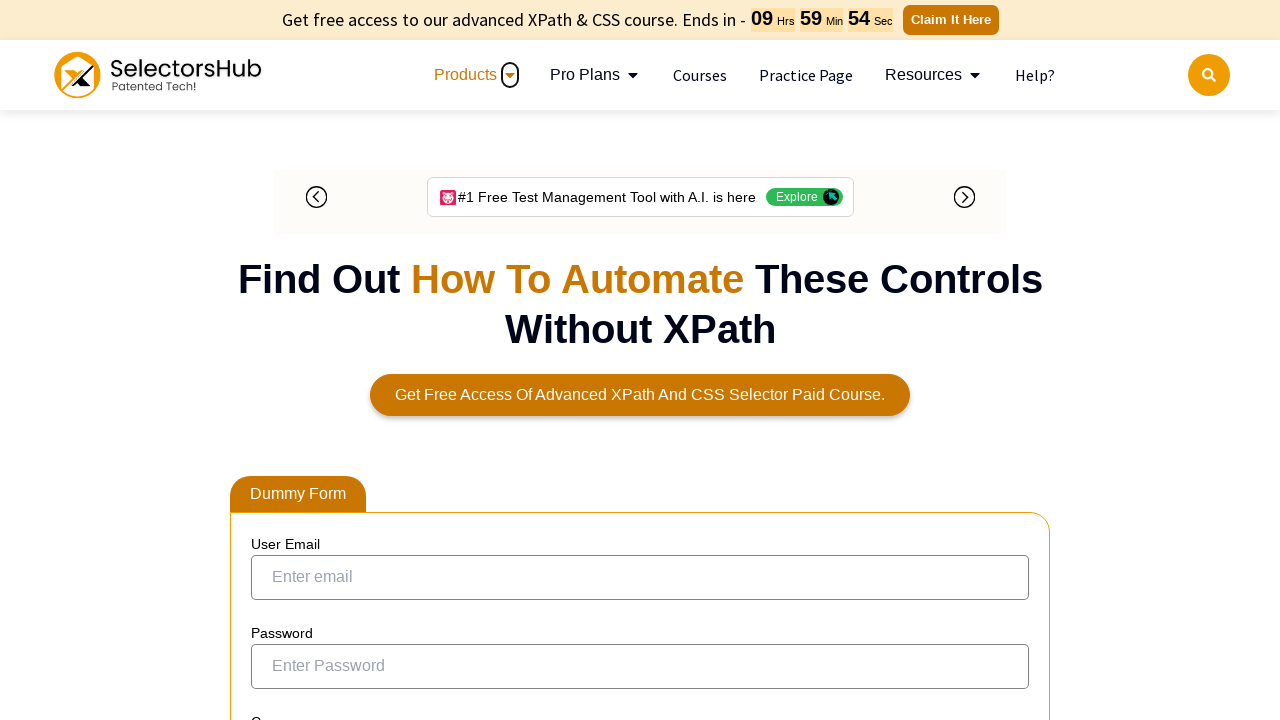

Clicked checkbox for John.Smith user using XPath relationship navigation at (274, 714) on xpath=//a[text()='John.Smith']/parent::td/preceding-sibling::td/input[@type='che
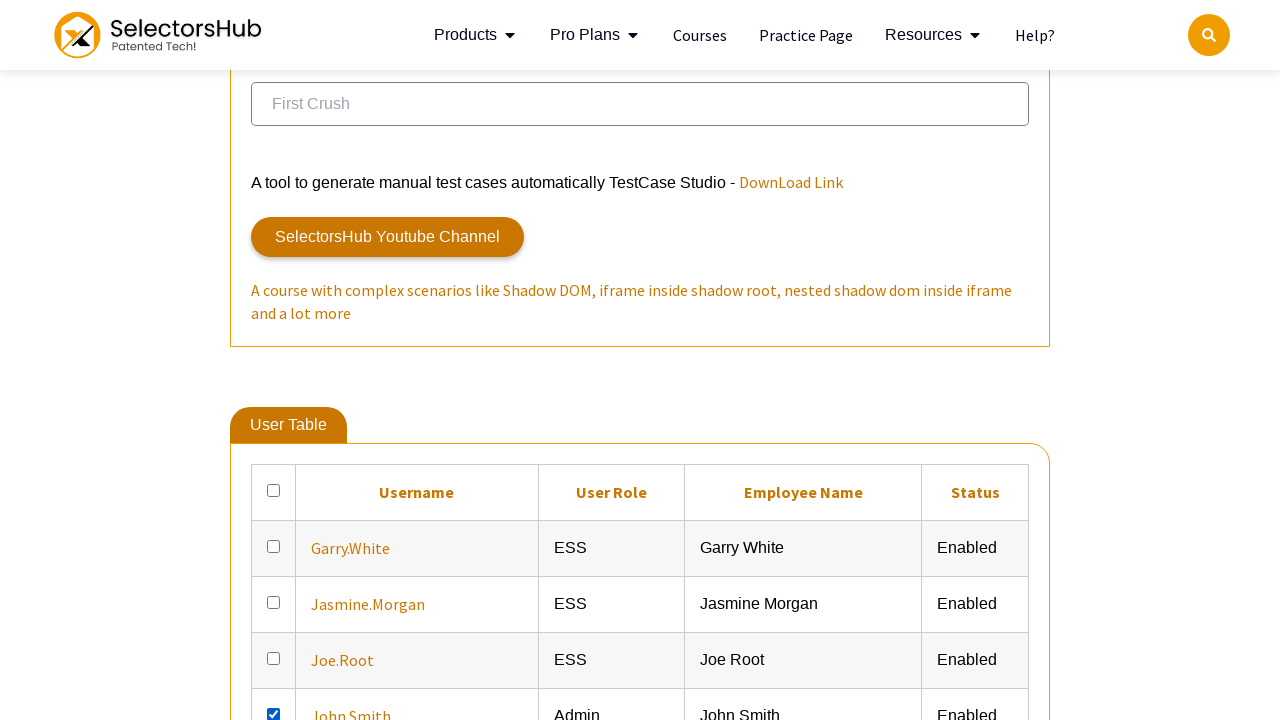

Verified ability to navigate to following sibling table cells of John.Smith row
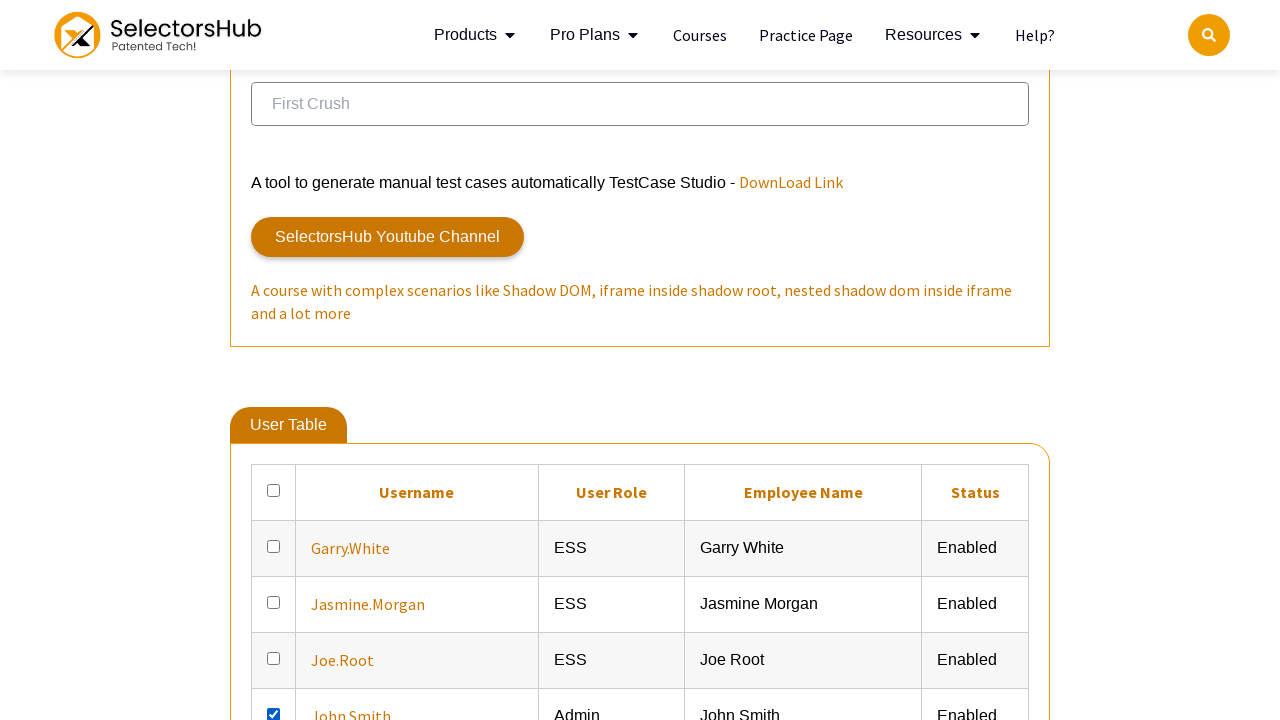

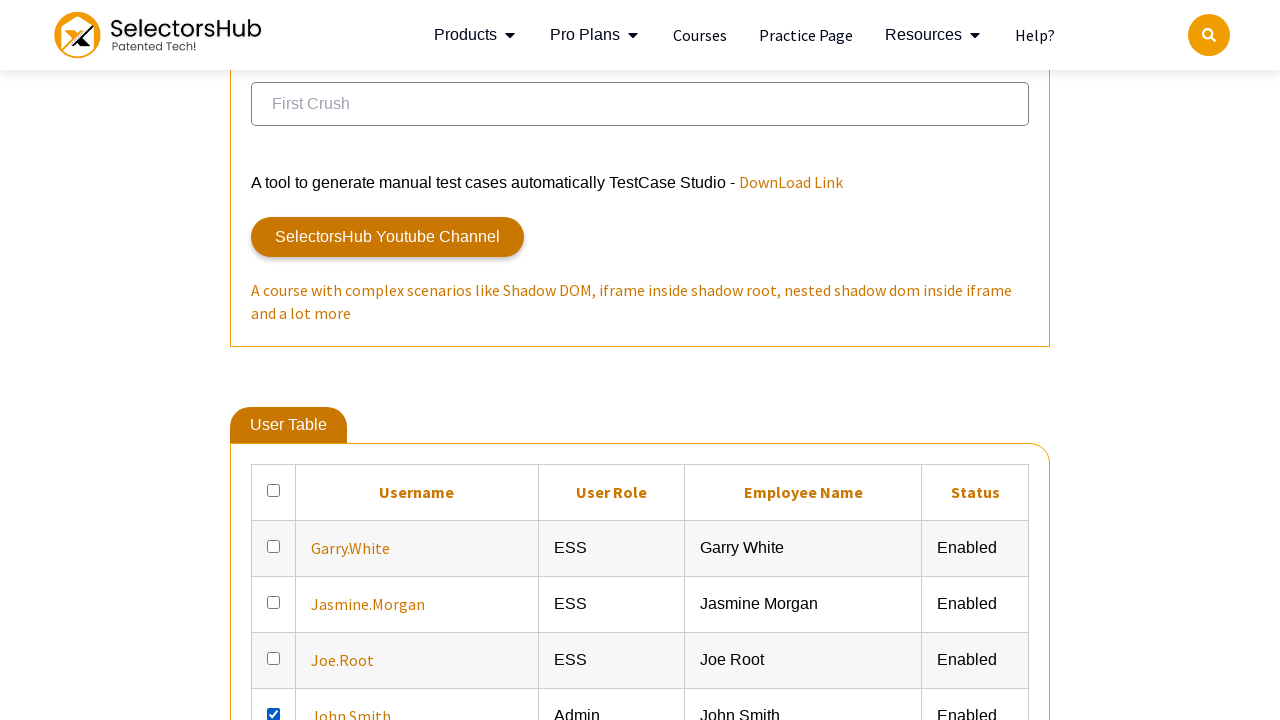